Tests that the "Clear completed" button is hidden when there are no completed items.

Starting URL: https://demo.playwright.dev/todomvc

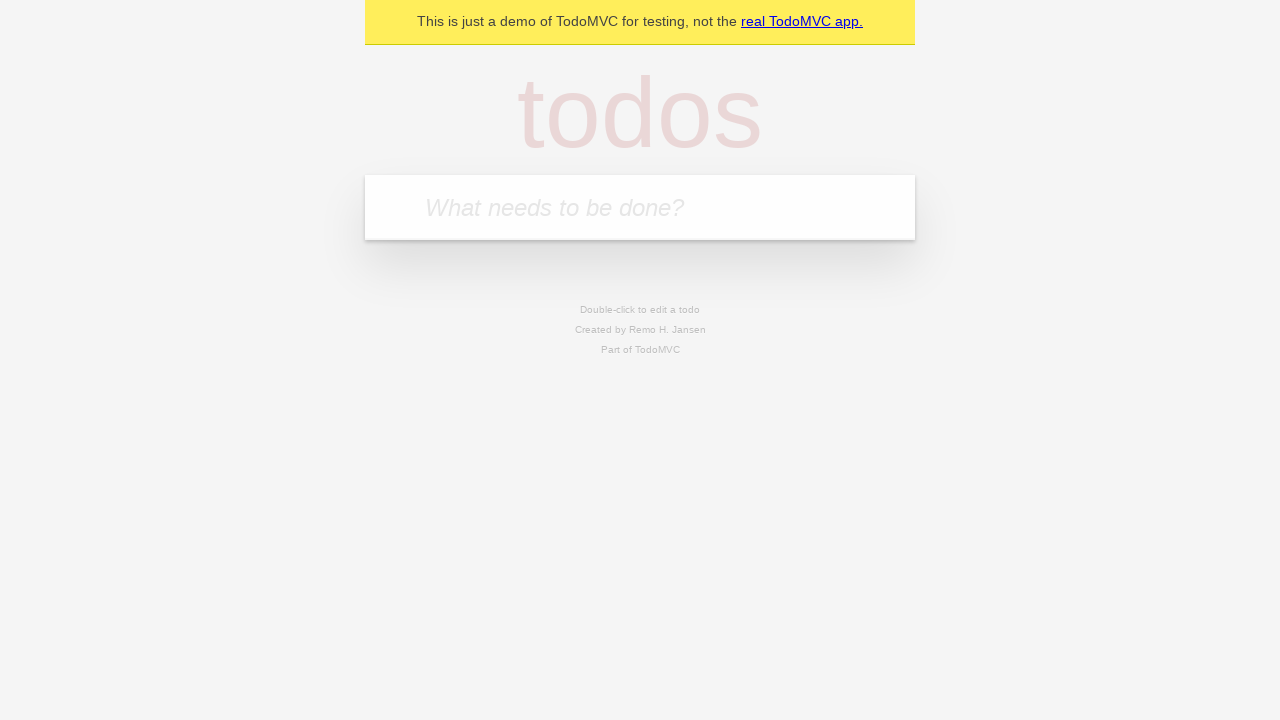

Filled todo input with 'buy some cheese' on internal:attr=[placeholder="What needs to be done?"i]
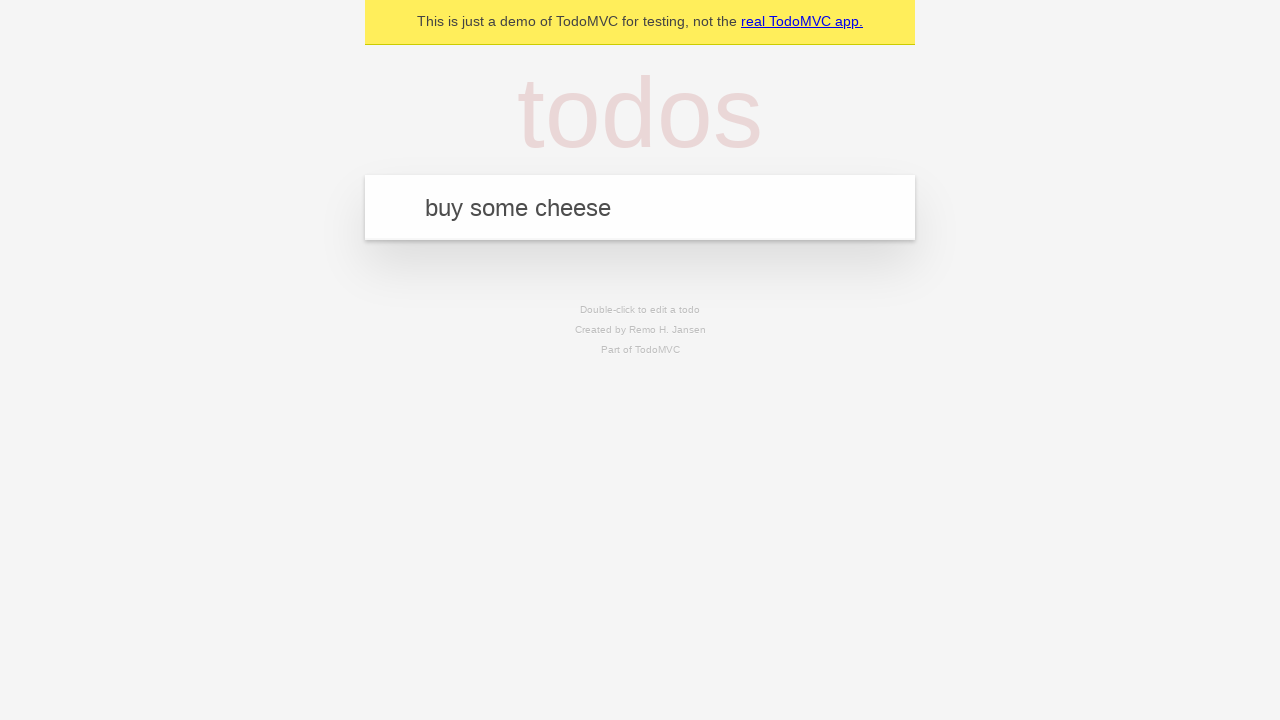

Pressed Enter to add first todo on internal:attr=[placeholder="What needs to be done?"i]
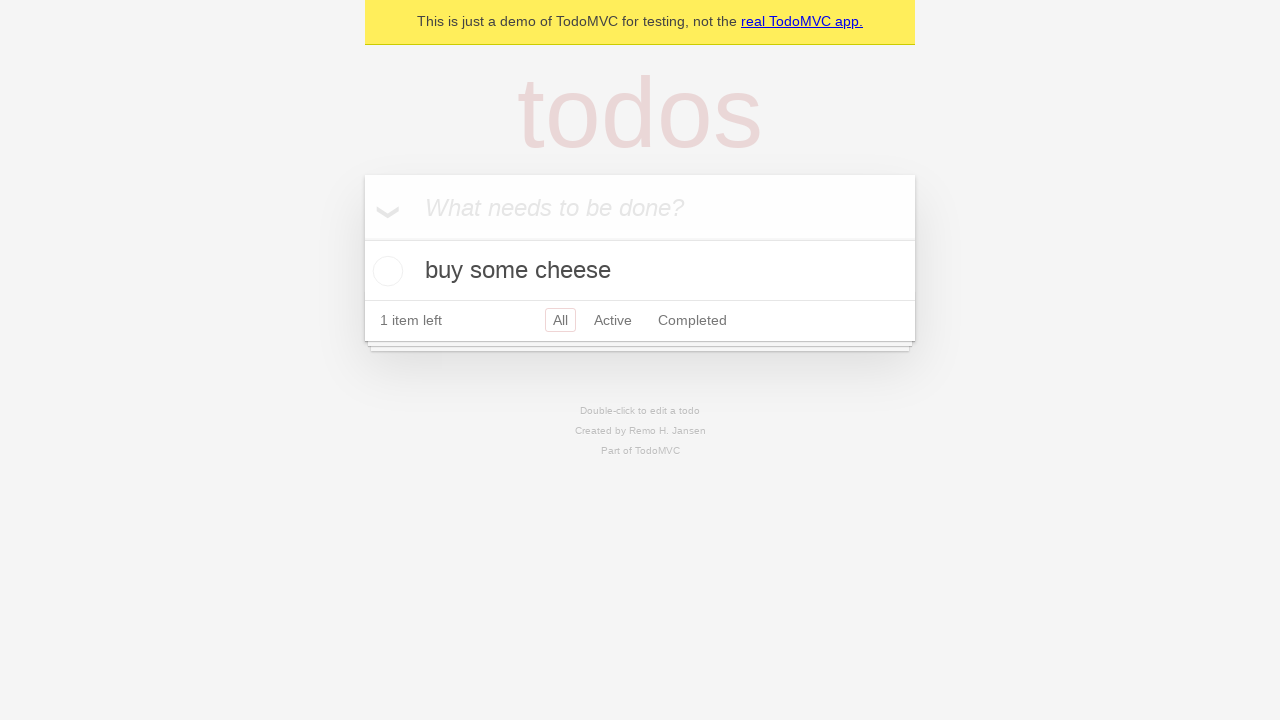

Filled todo input with 'feed the cat' on internal:attr=[placeholder="What needs to be done?"i]
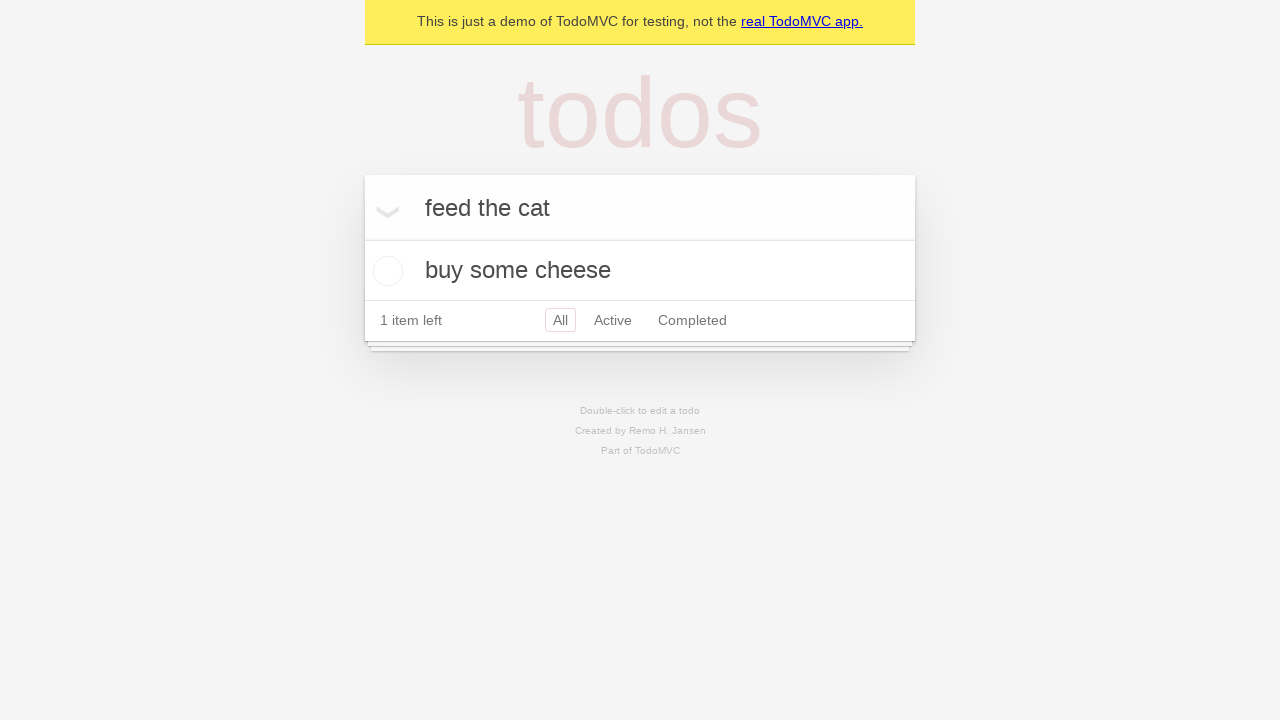

Pressed Enter to add second todo on internal:attr=[placeholder="What needs to be done?"i]
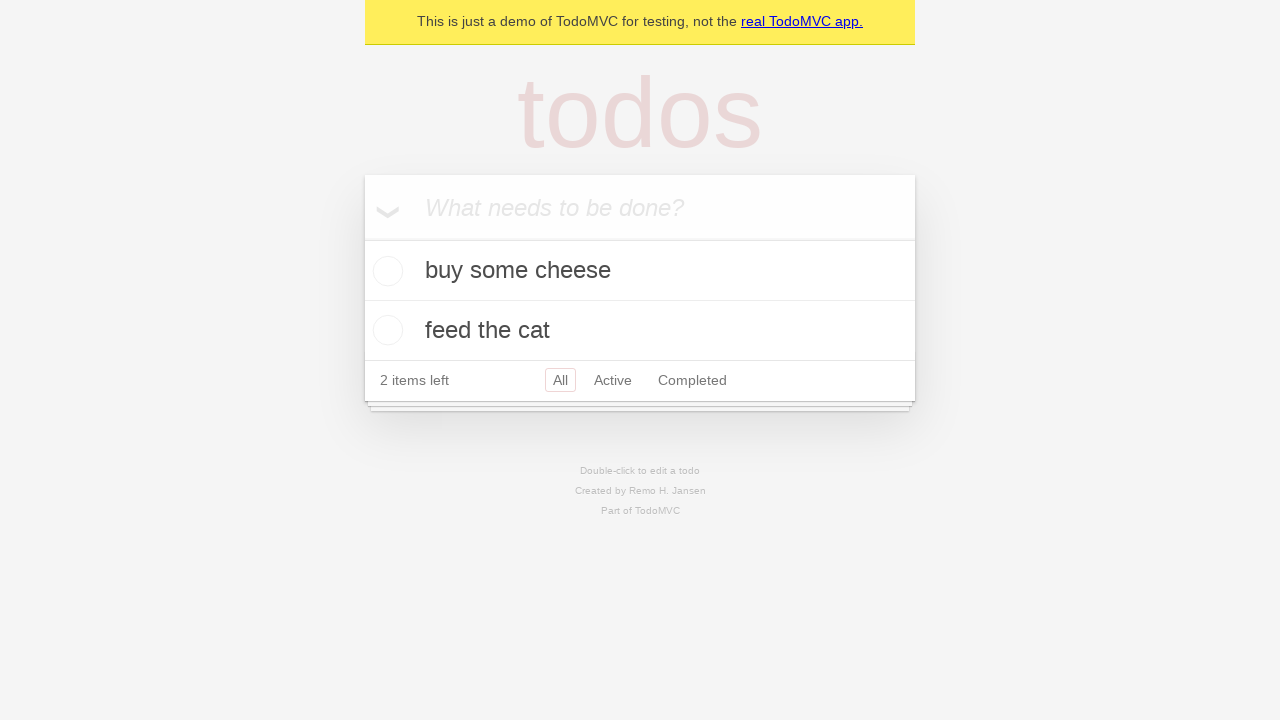

Filled todo input with 'book a doctors appointment' on internal:attr=[placeholder="What needs to be done?"i]
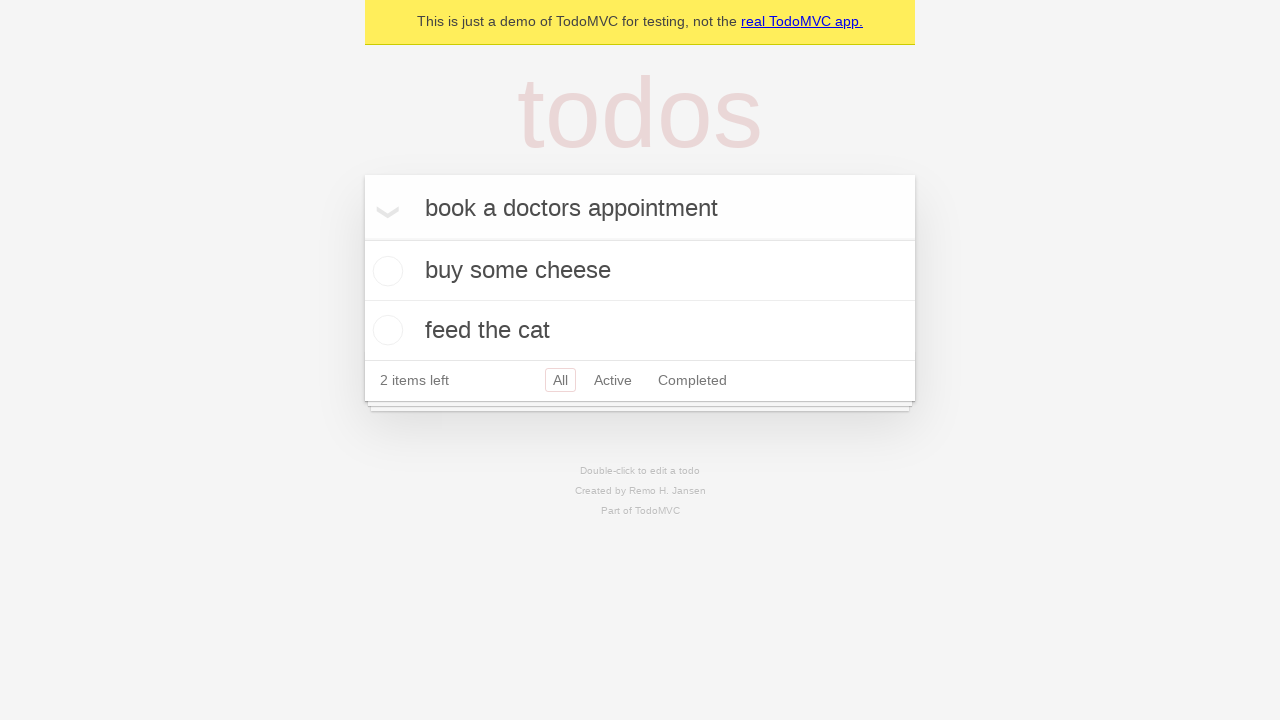

Pressed Enter to add third todo on internal:attr=[placeholder="What needs to be done?"i]
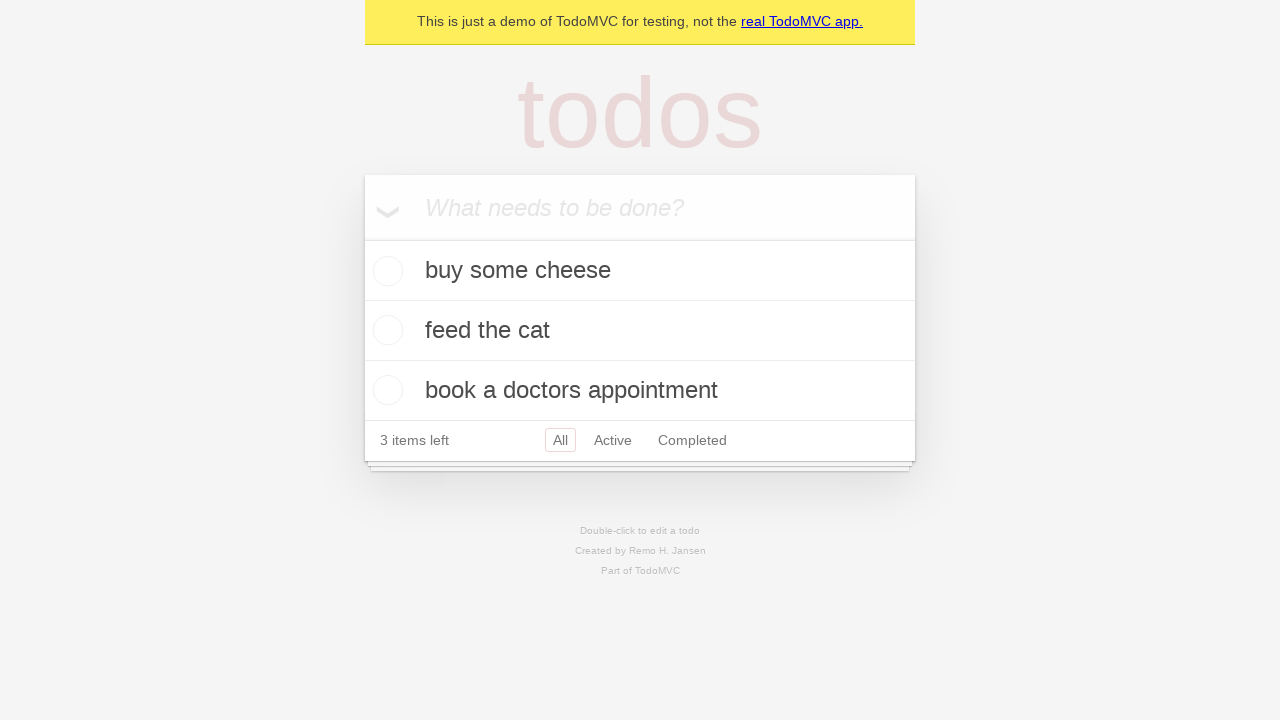

All three todos loaded
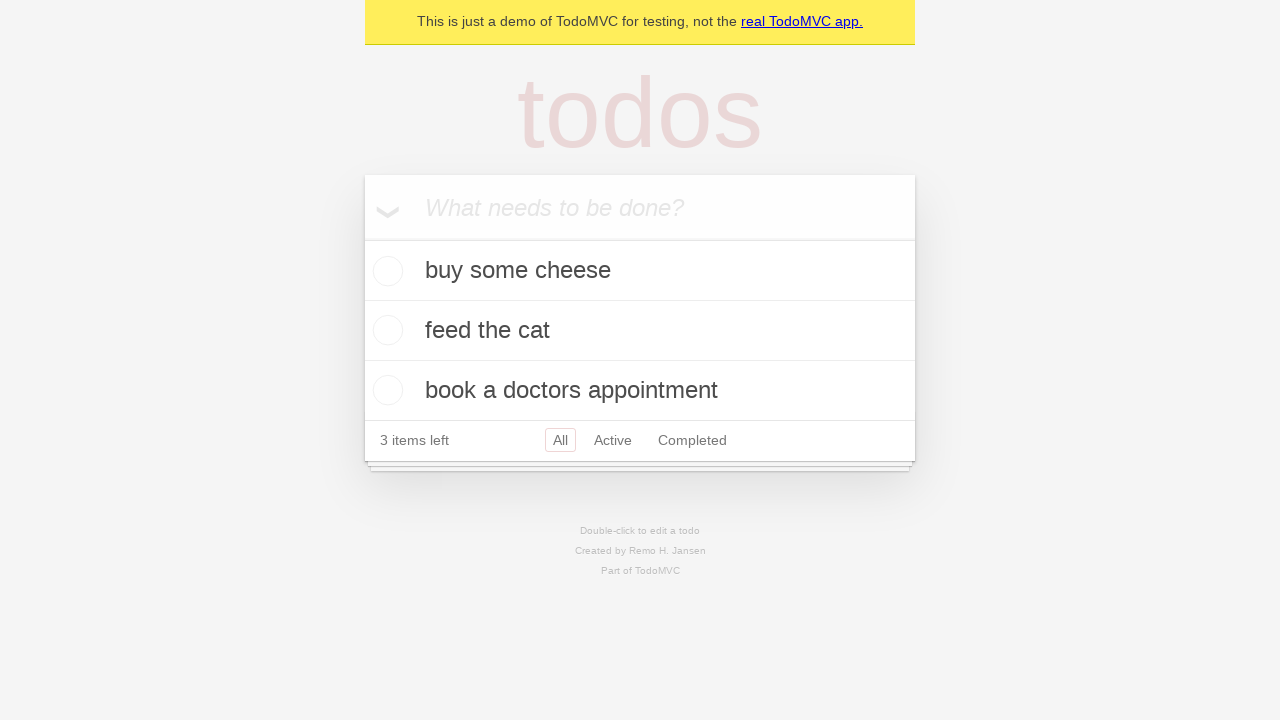

Checked first todo item as completed at (385, 271) on .todo-list li .toggle >> nth=0
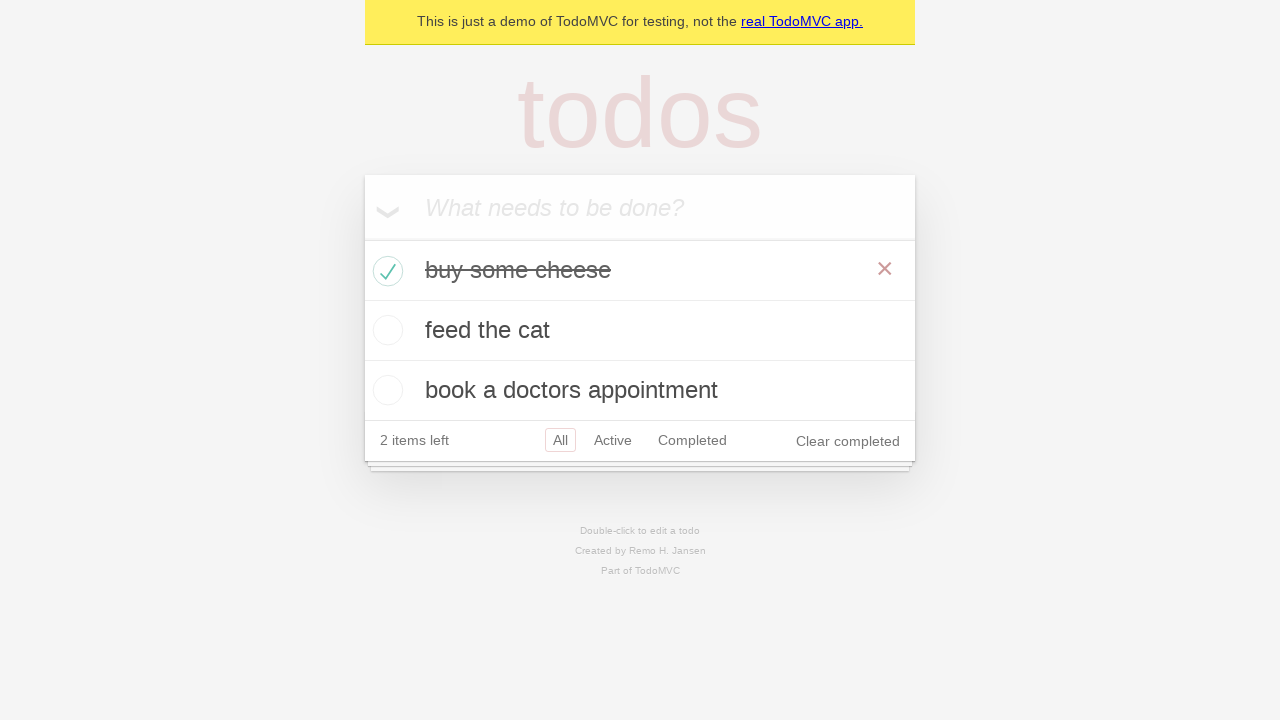

Clicked 'Clear completed' button at (848, 441) on internal:role=button[name="Clear completed"i]
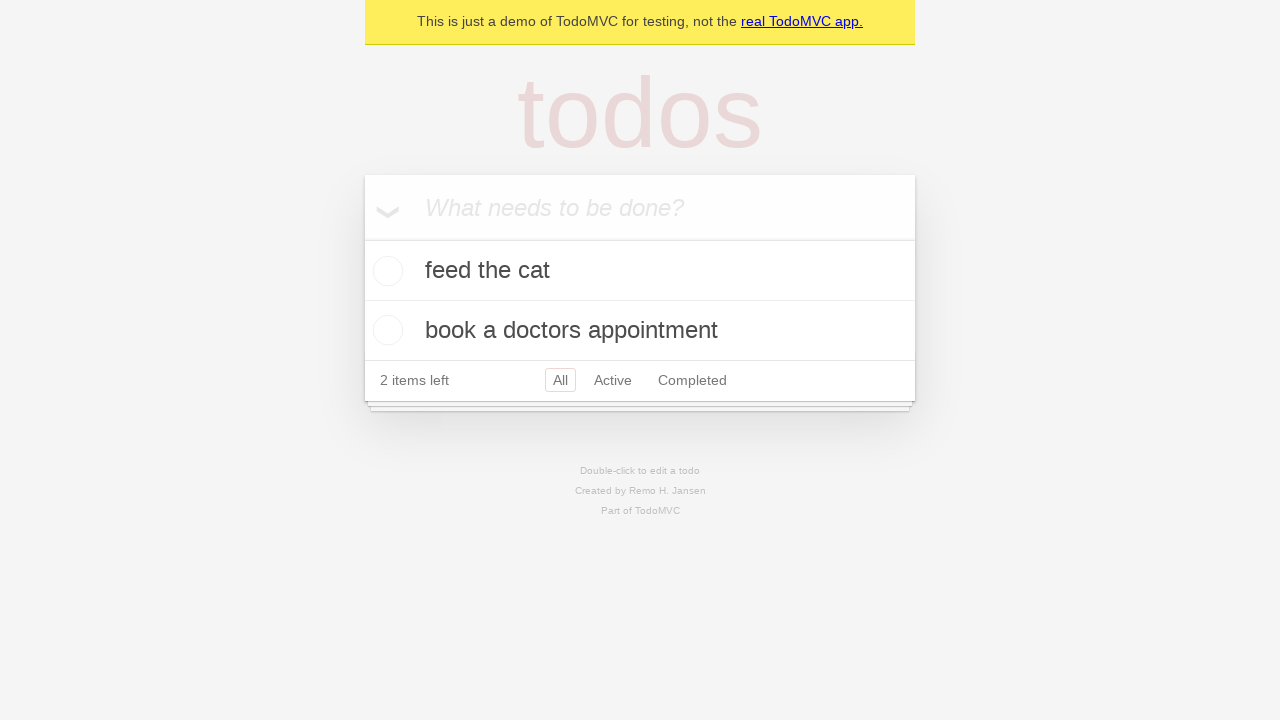

'Clear completed' button is now hidden
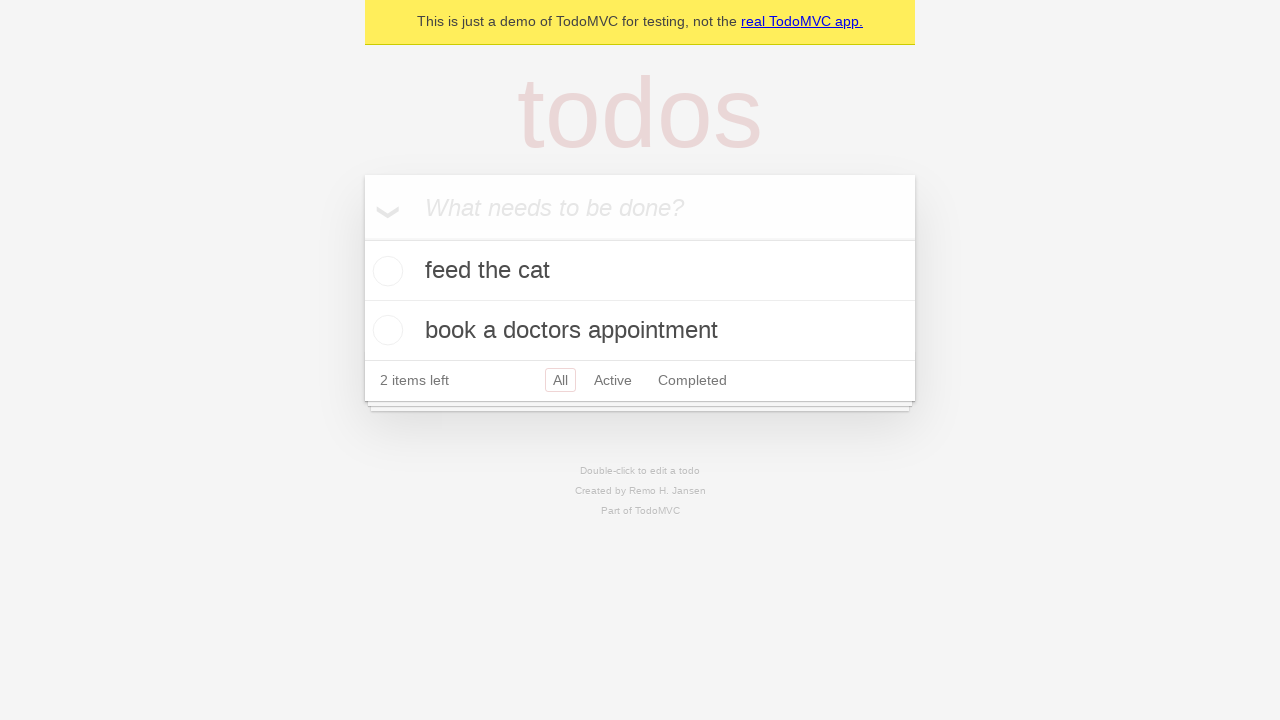

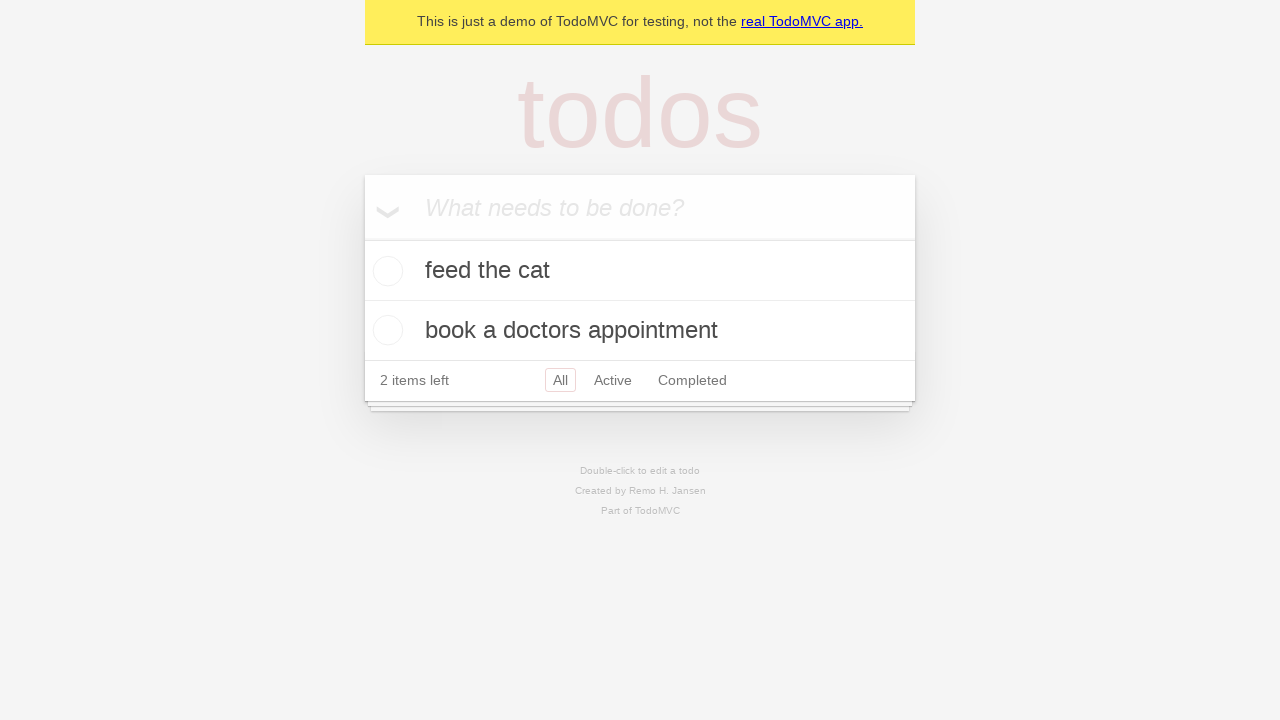